Fills a simple form with first name, last name, city, and country, then submits

Starting URL: http://suninjuly.github.io/simple_form_find_task.html

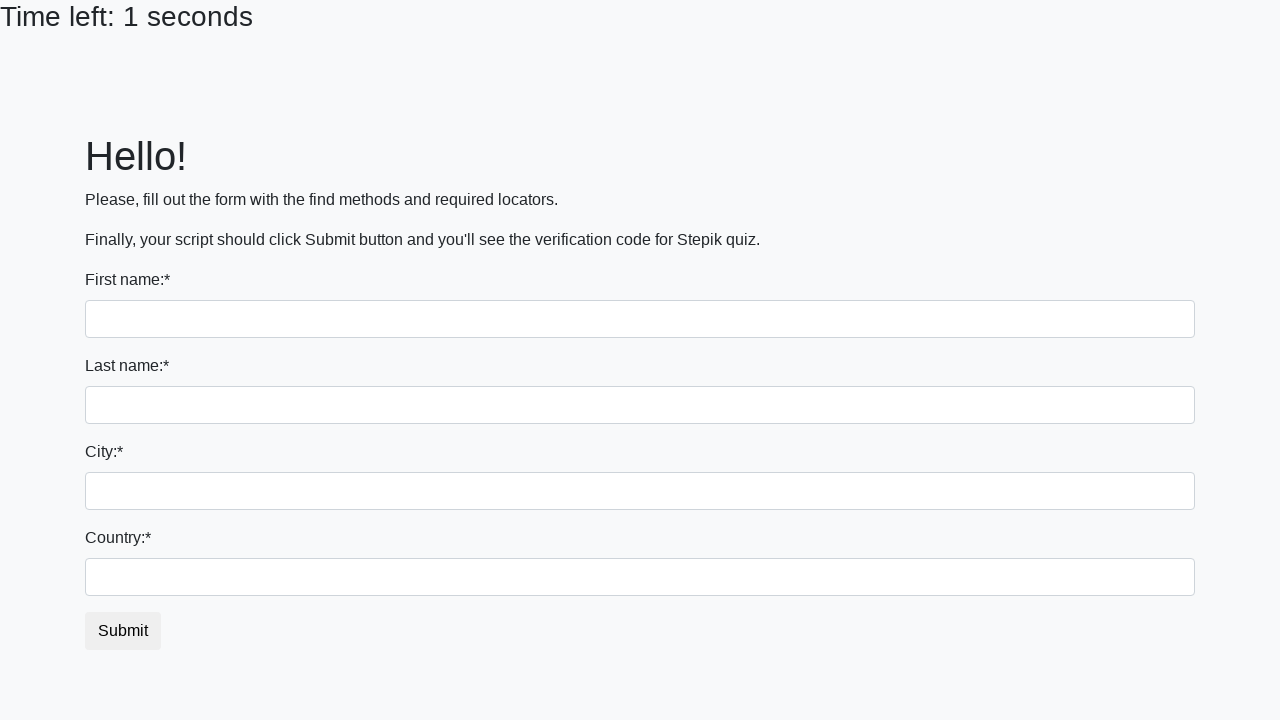

Filled first name field with 'Ivan' on input >> nth=0
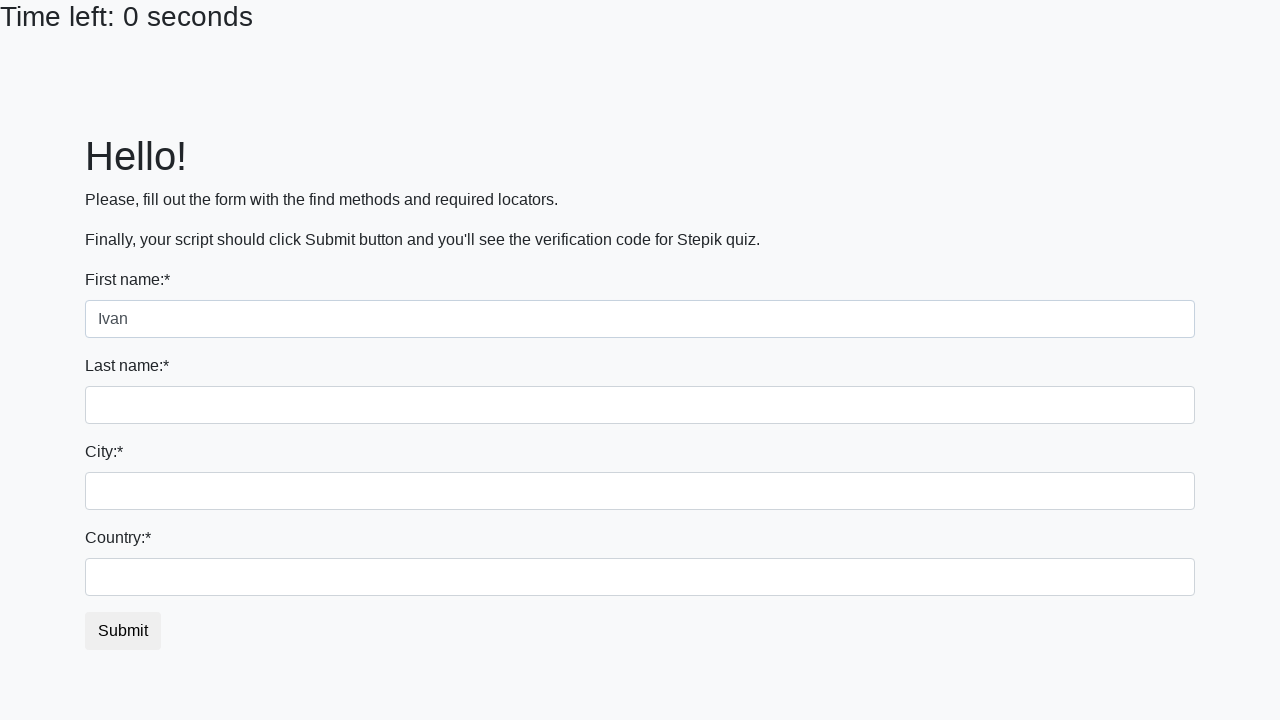

Filled last name field with 'Petrov' on input[name='last_name']
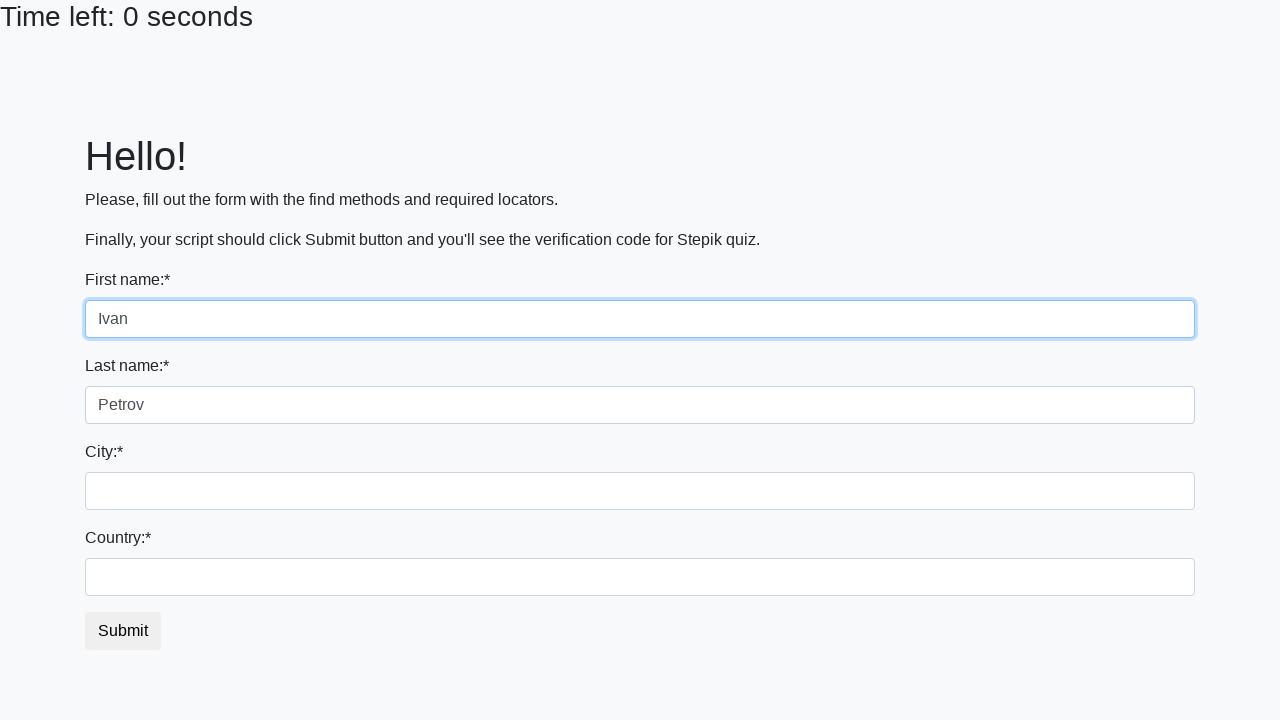

Filled city field with 'Smolensk' on input.city
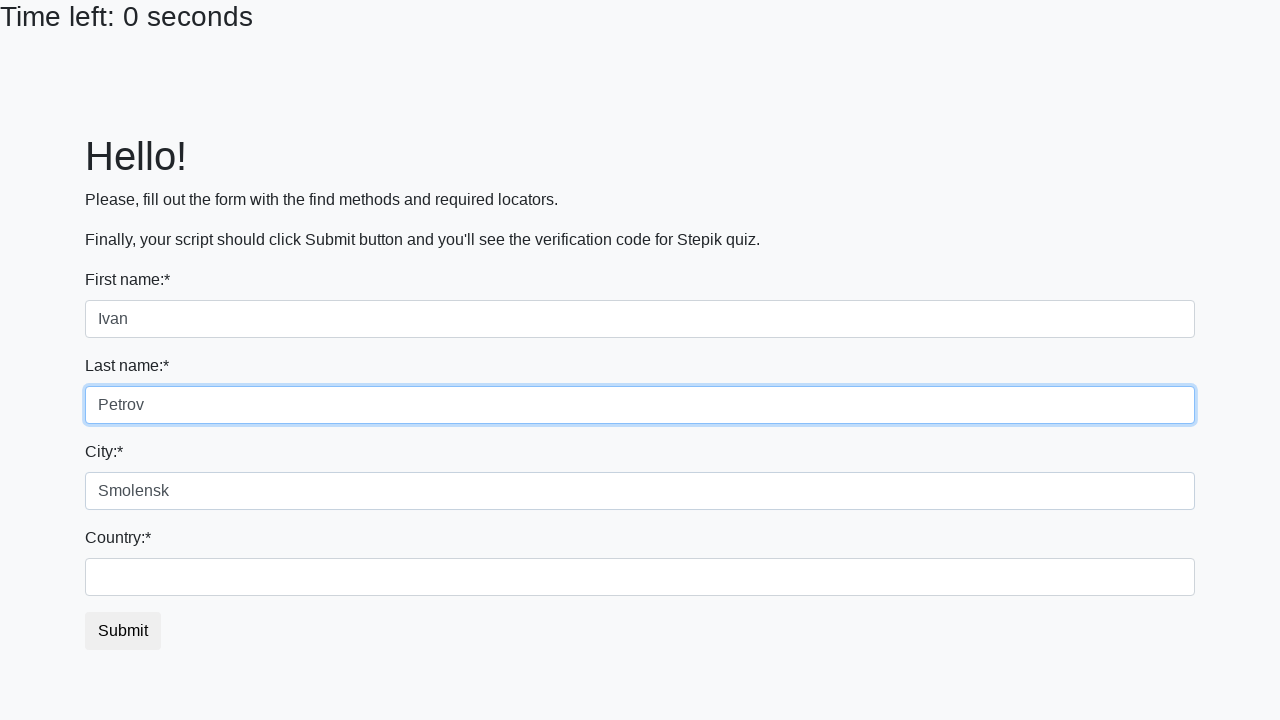

Filled country field with 'Russia' on #country
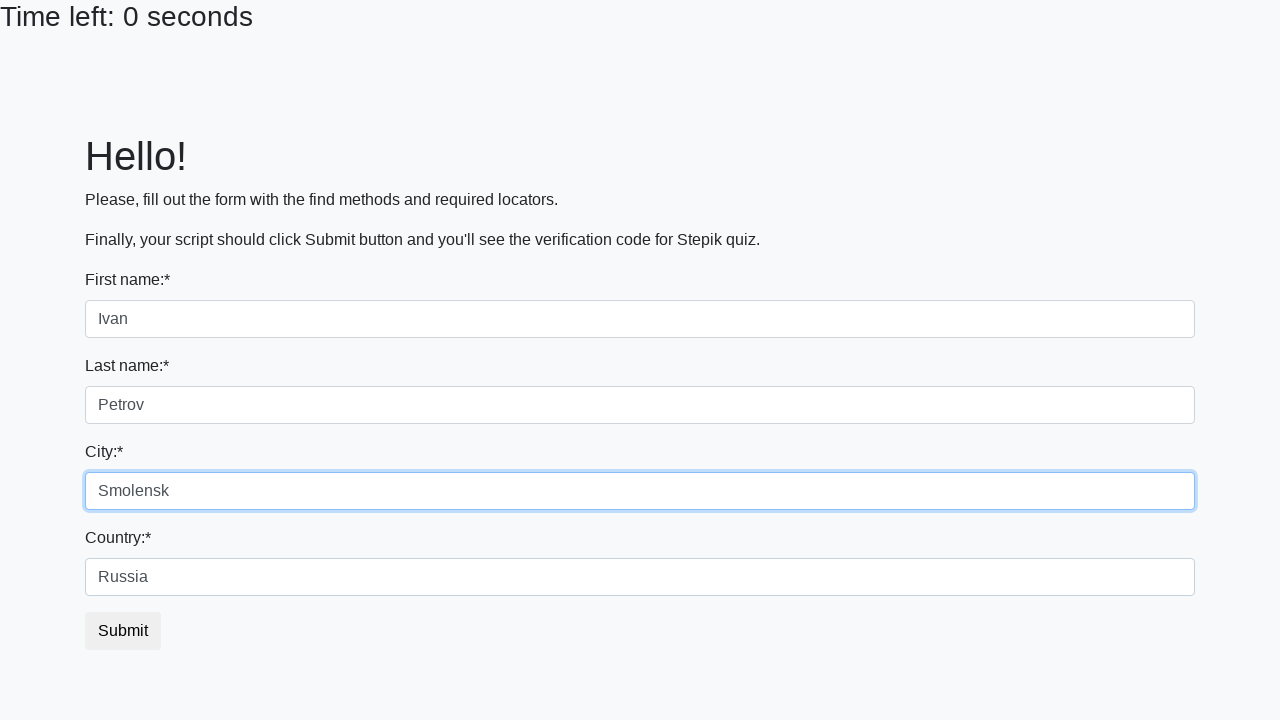

Clicked submit button to complete form submission at (123, 631) on button.btn
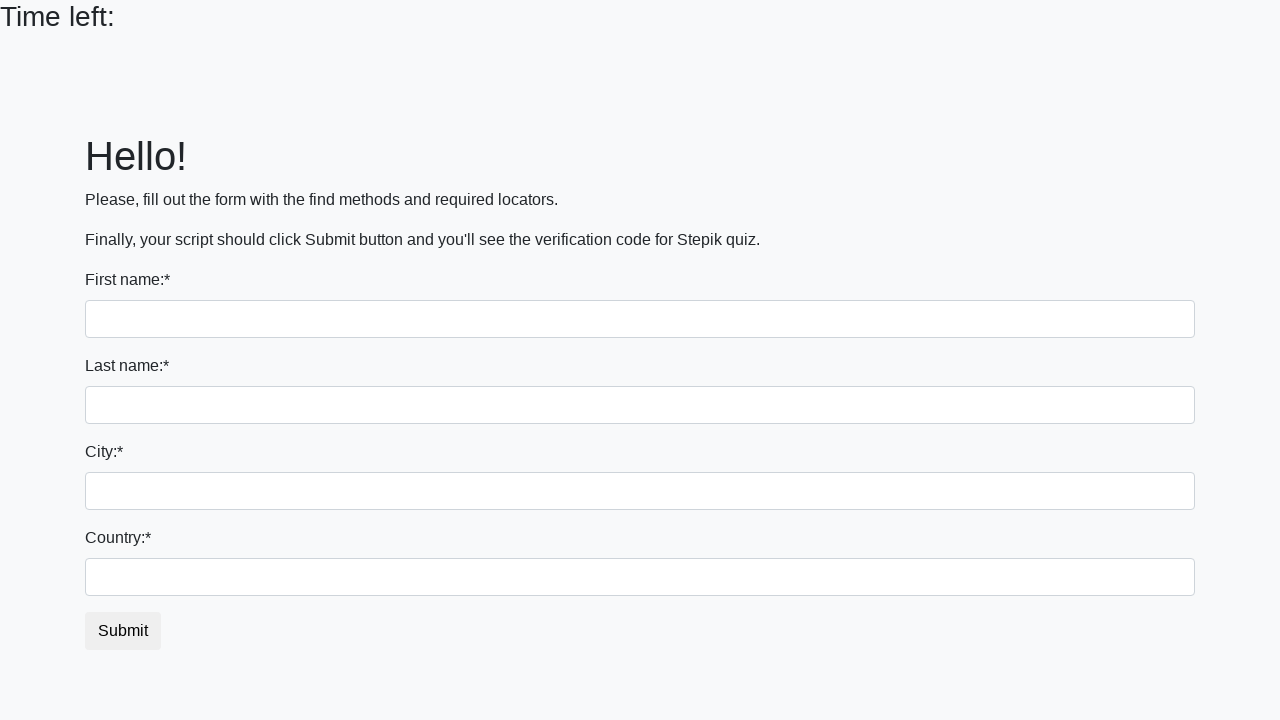

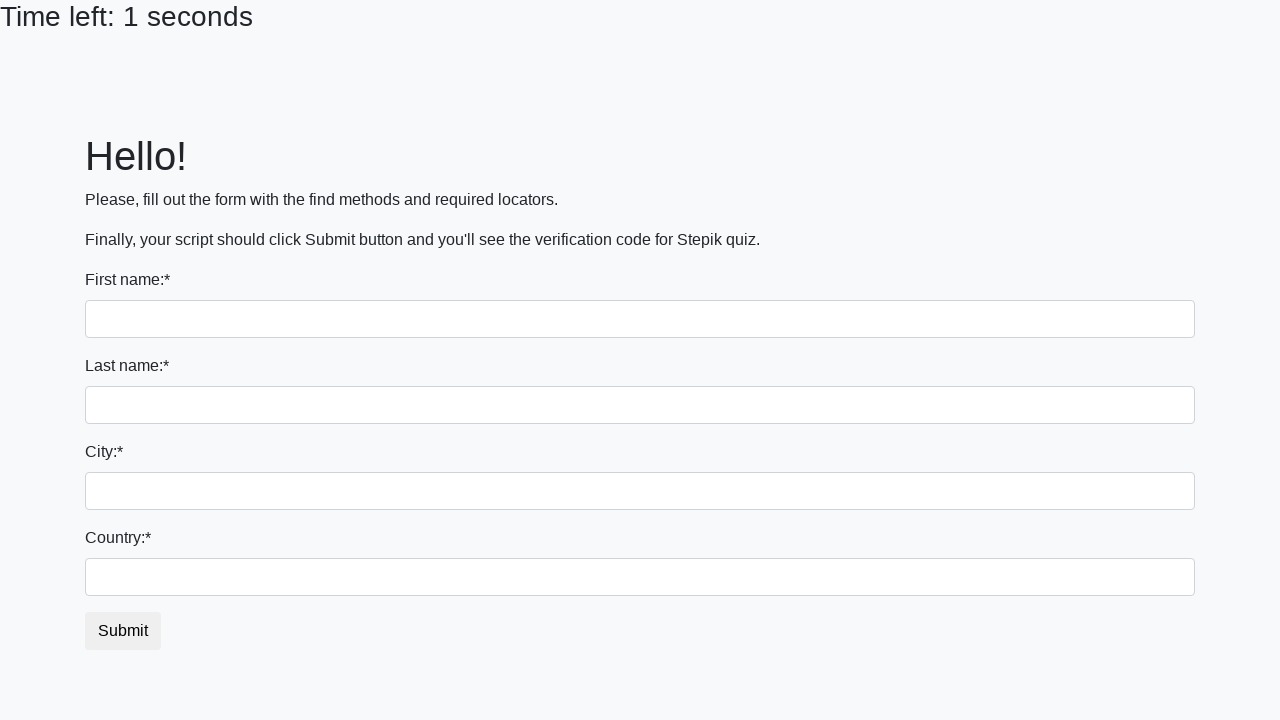